Tests the add/remove elements functionality by clicking the "Add Element" button 5 times and verifying that delete buttons are created

Starting URL: https://the-internet.herokuapp.com/add_remove_elements/

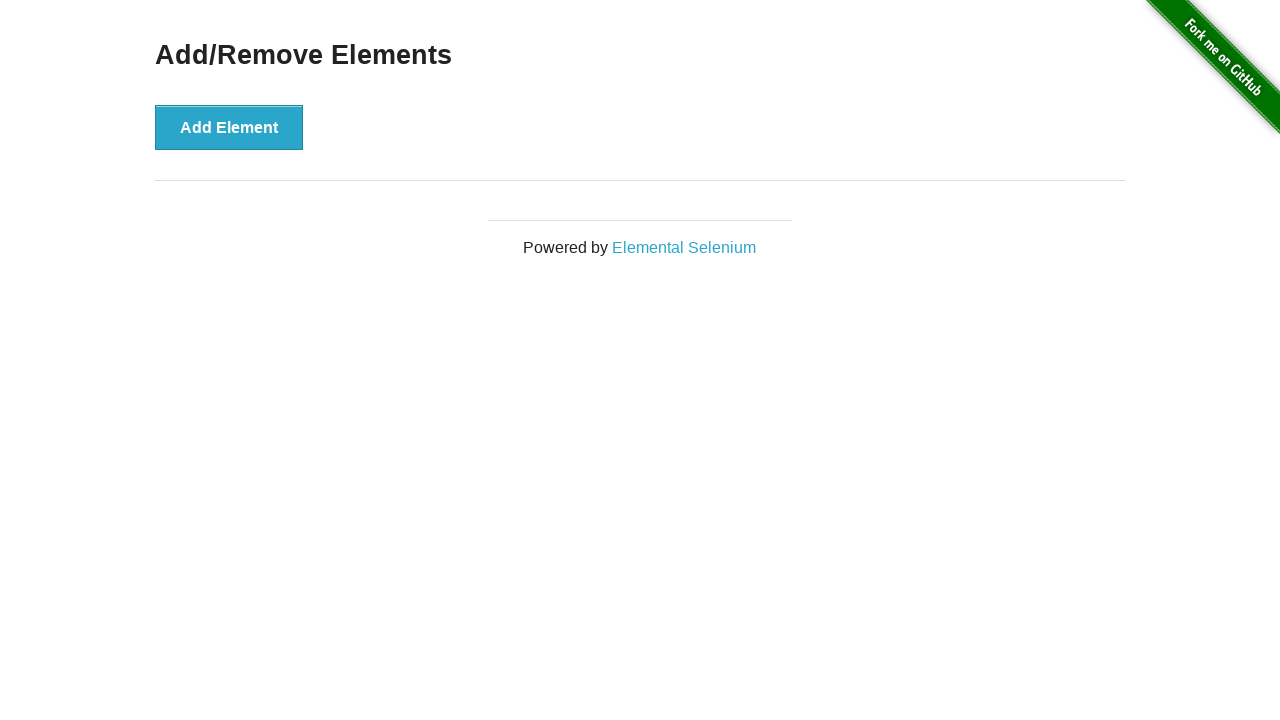

Clicked 'Add Element' button (iteration 1 of 5) at (229, 127) on xpath=//button[text()="Add Element"]
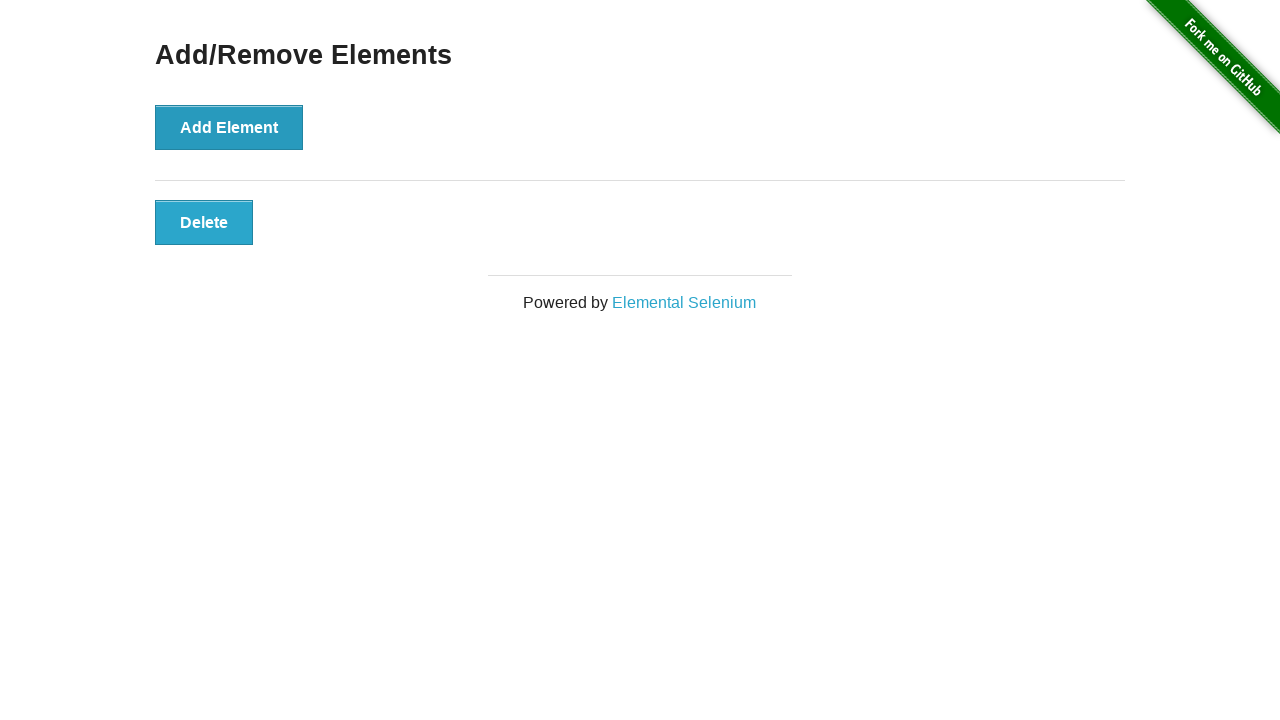

Clicked 'Add Element' button (iteration 2 of 5) at (229, 127) on xpath=//button[text()="Add Element"]
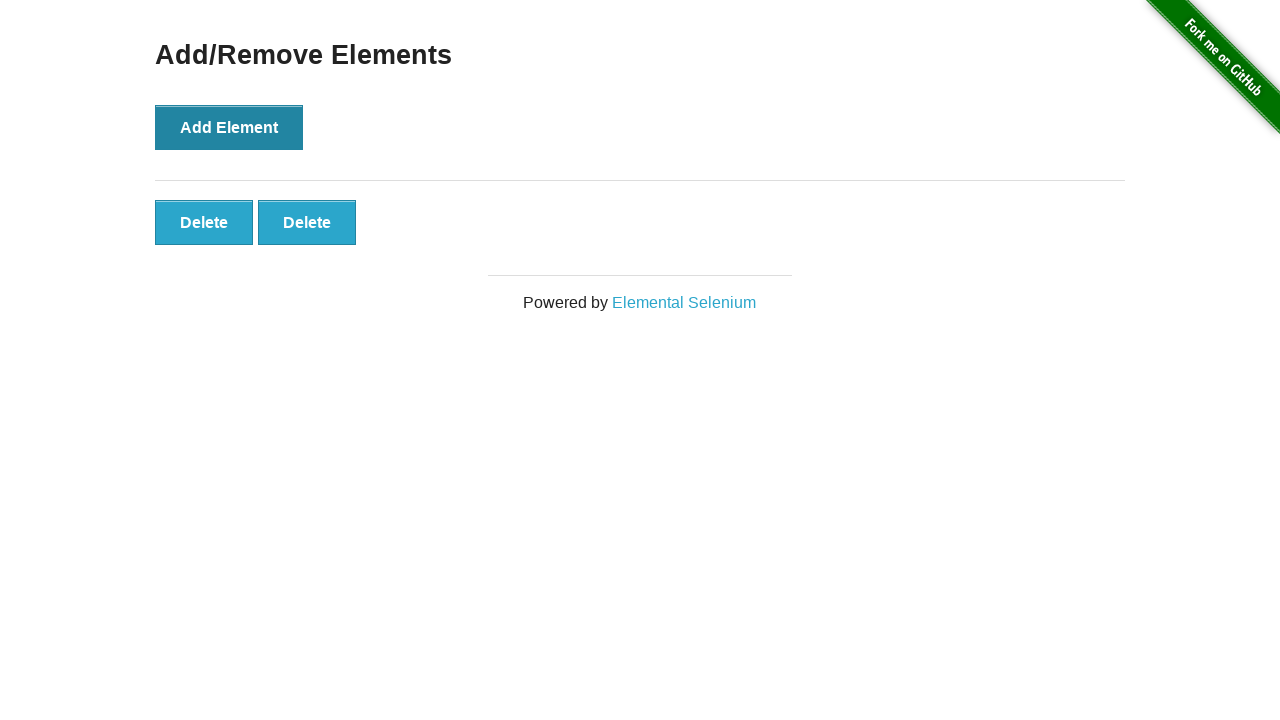

Clicked 'Add Element' button (iteration 3 of 5) at (229, 127) on xpath=//button[text()="Add Element"]
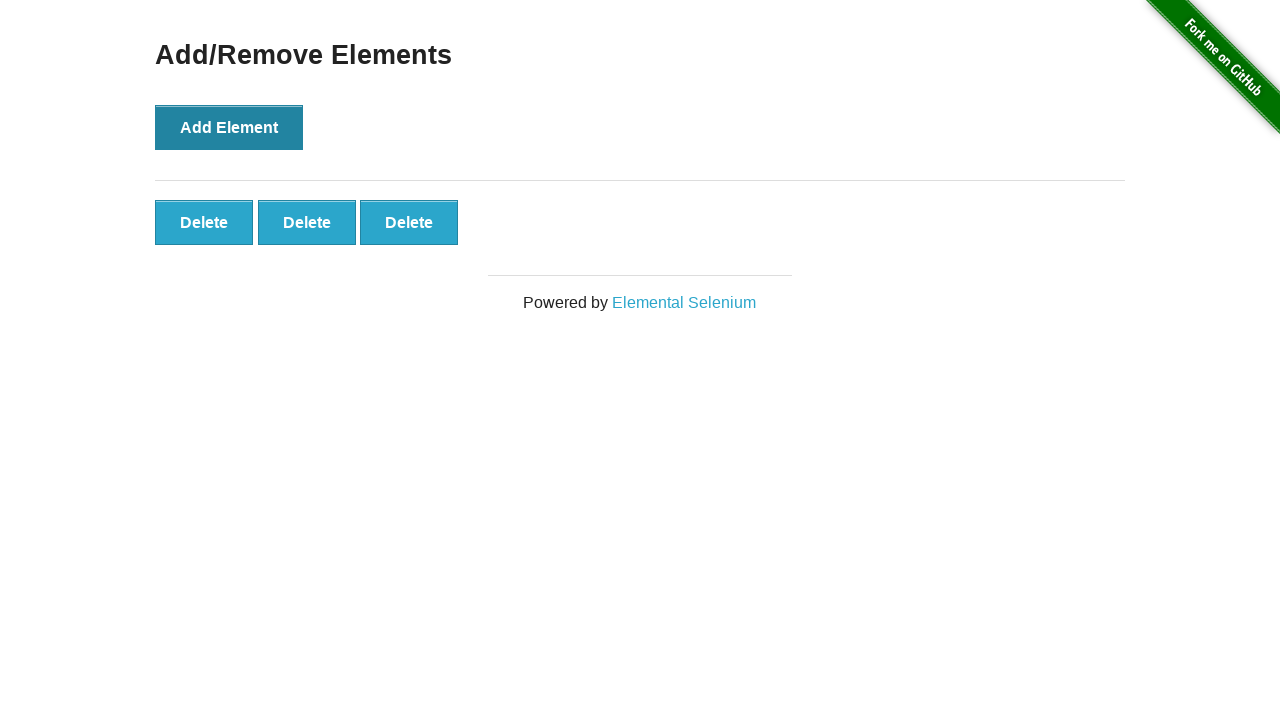

Clicked 'Add Element' button (iteration 4 of 5) at (229, 127) on xpath=//button[text()="Add Element"]
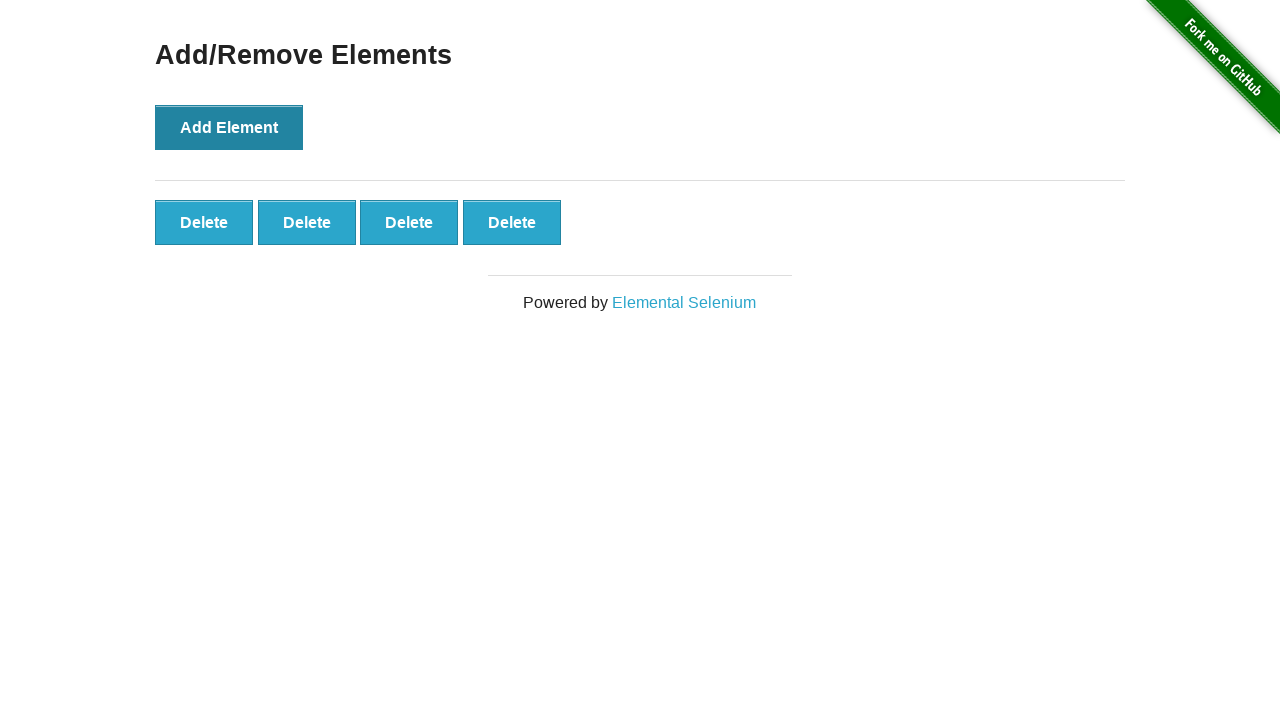

Clicked 'Add Element' button (iteration 5 of 5) at (229, 127) on xpath=//button[text()="Add Element"]
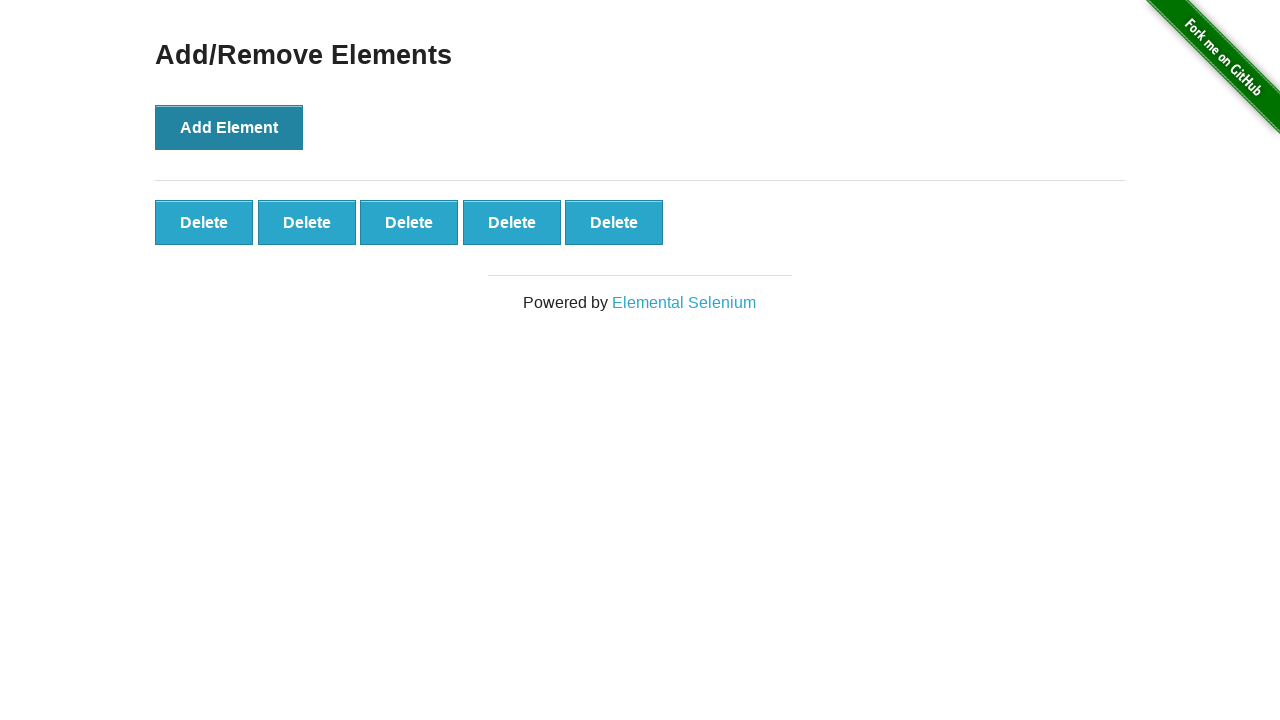

Verified that delete buttons are now present on the page
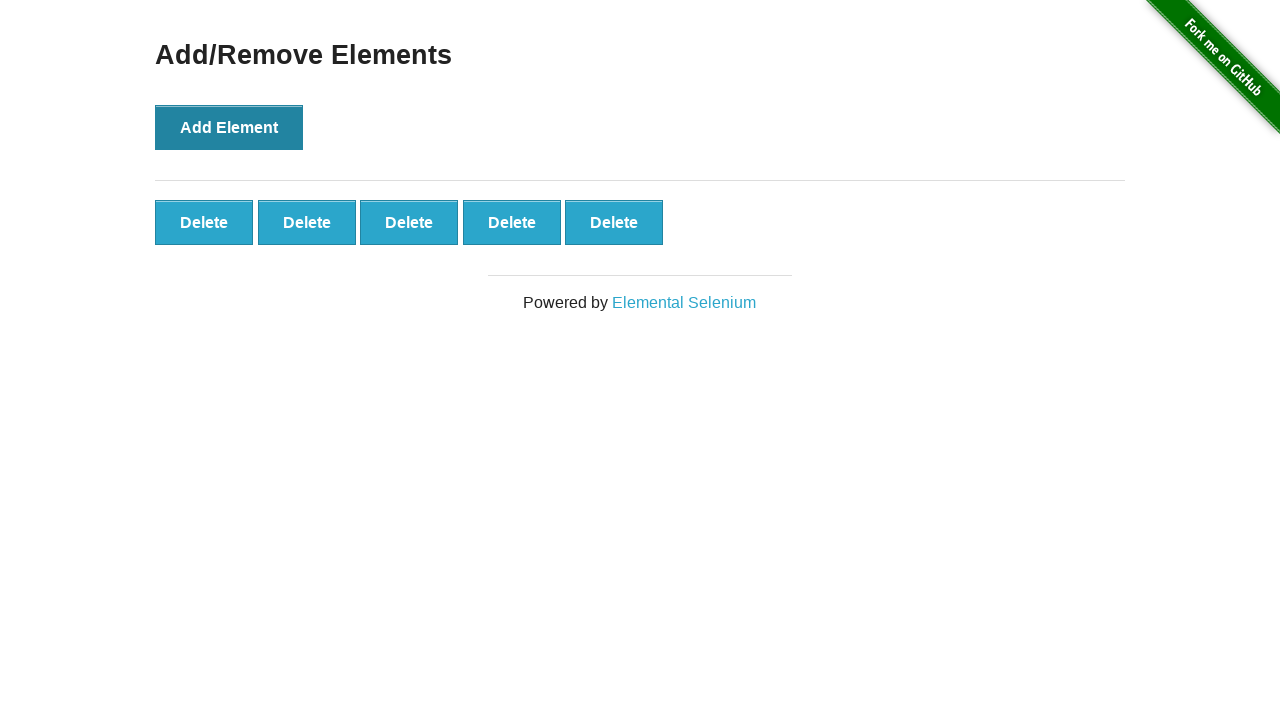

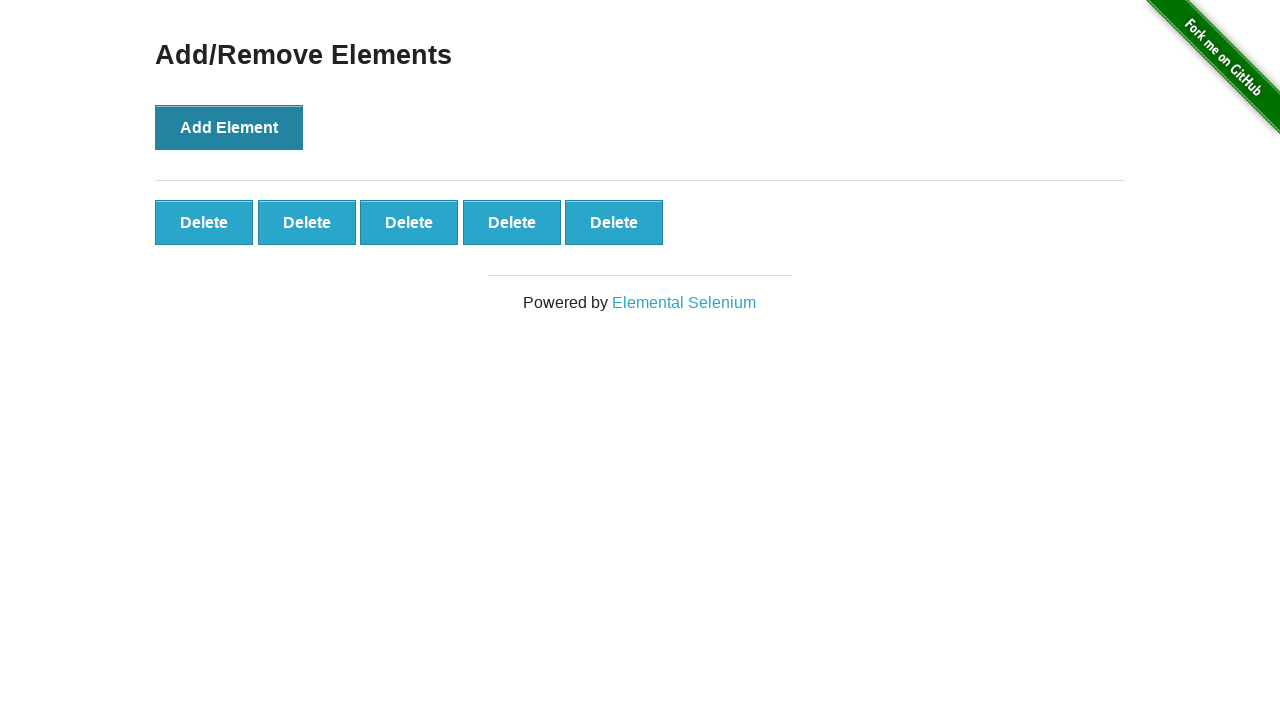